Demonstrates adding values to a search input field by appending text and numbers

Starting URL: https://v5.webdriver.io

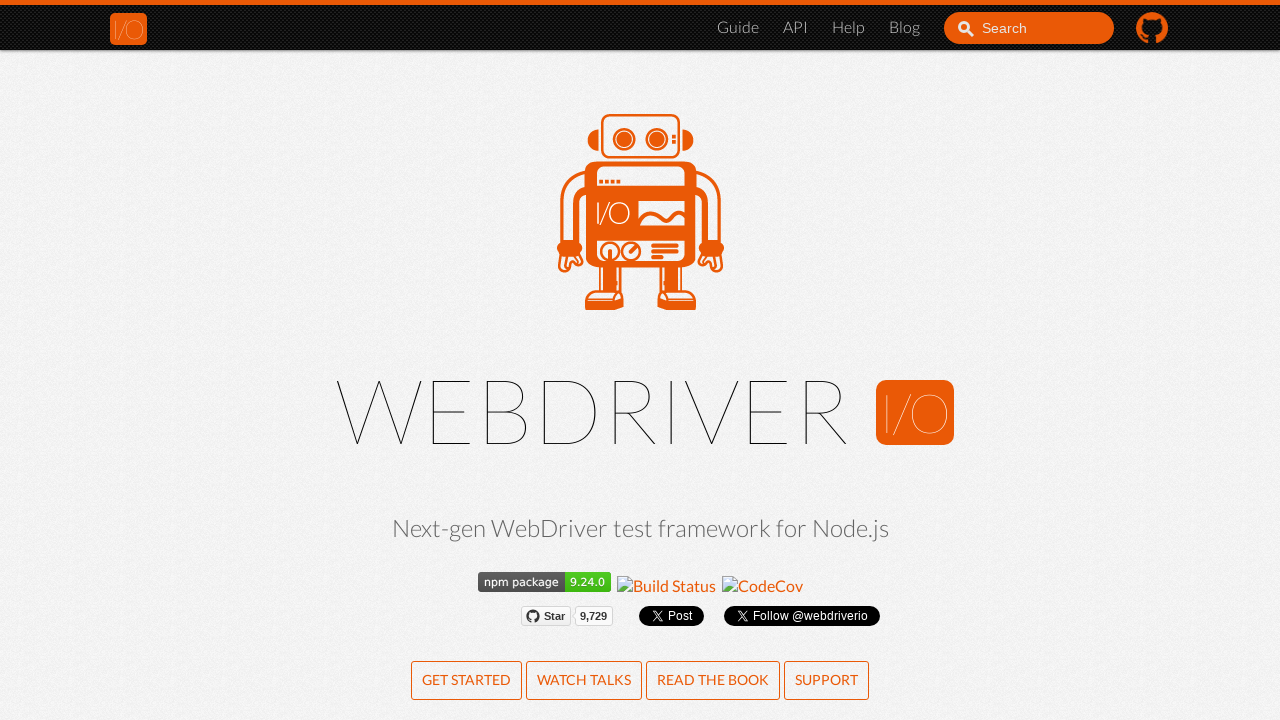

Filled search input with initial value 'test' on #search_input_react
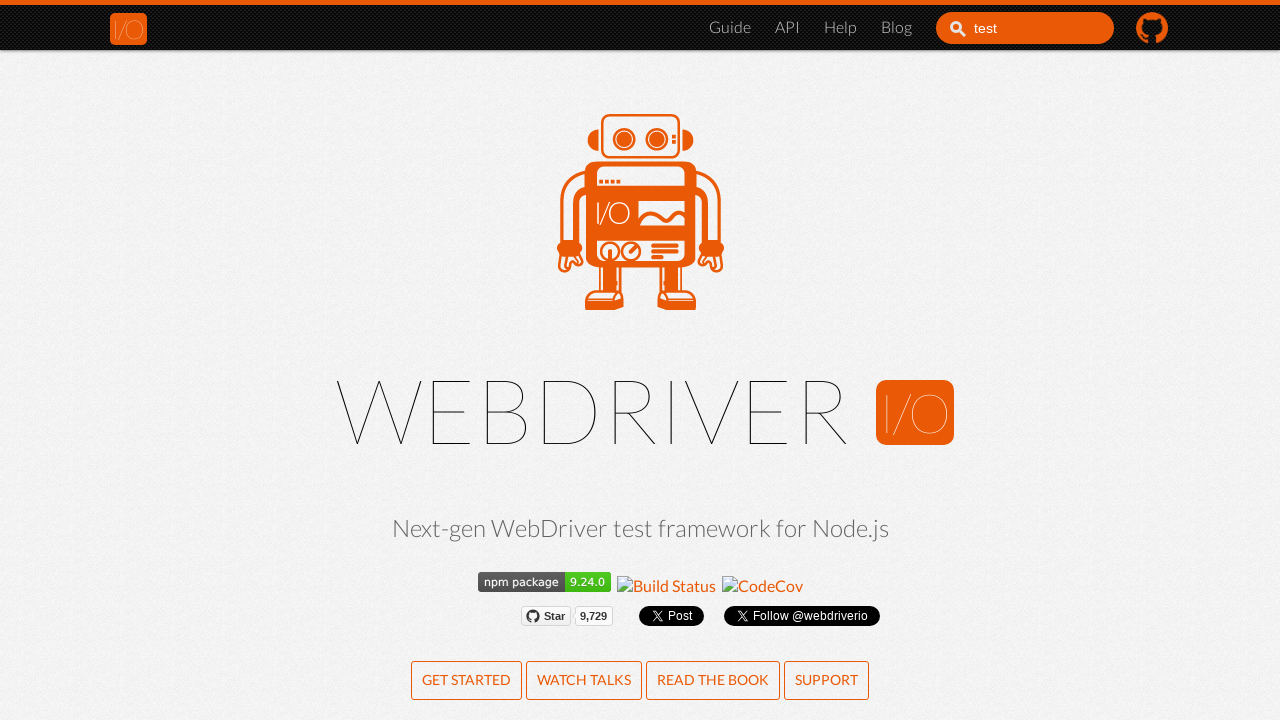

Appended numbers to search input, value now 'test123' on #search_input_react
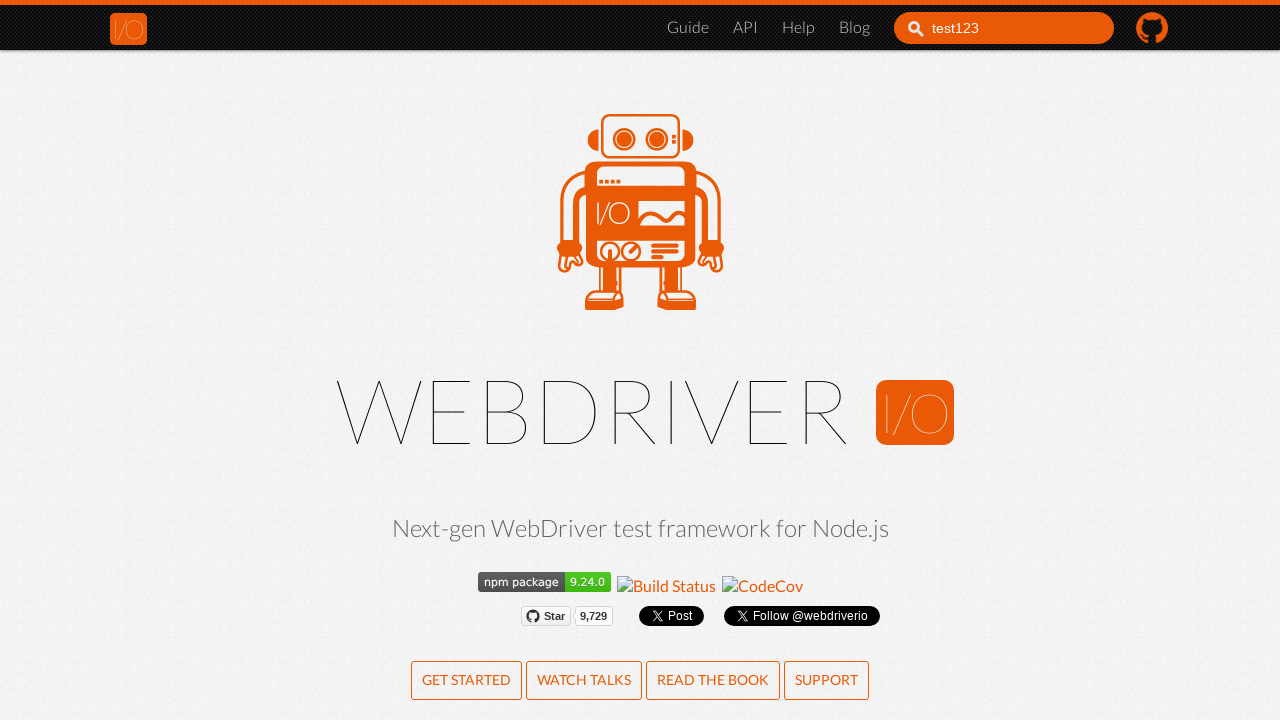

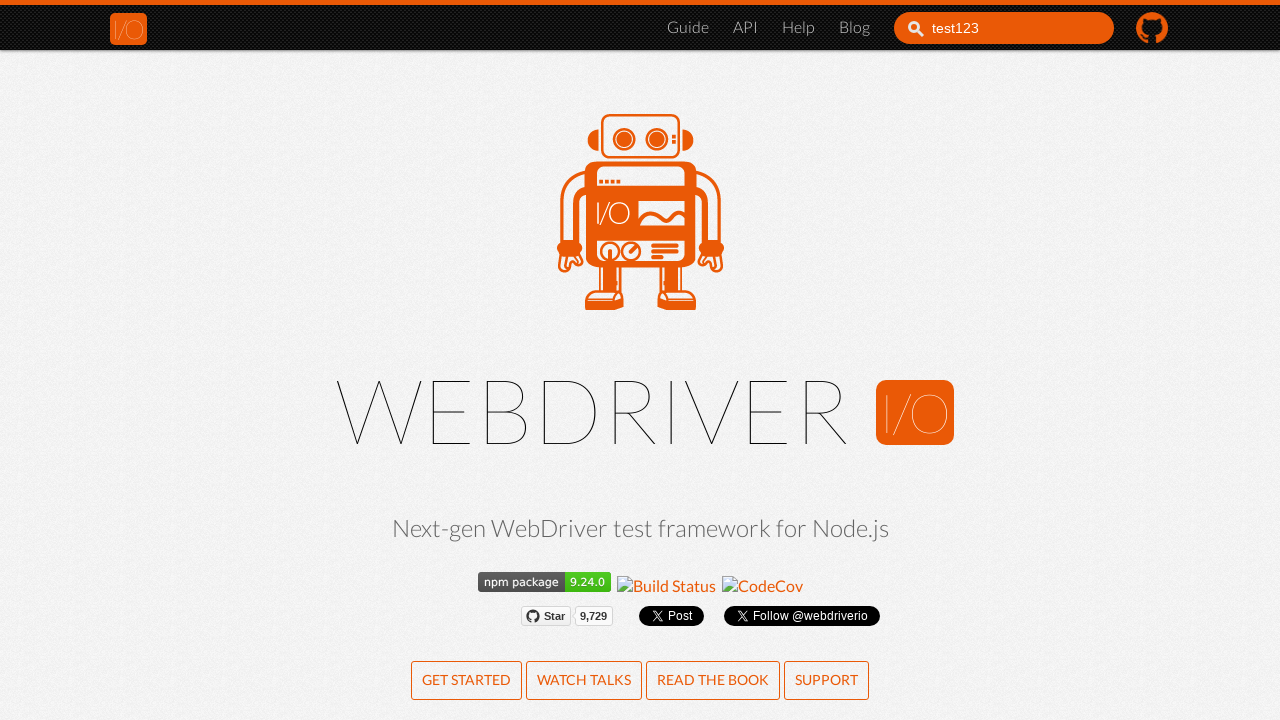